Tests autocomplete functionality by typing and navigating through suggestions with arrow keys

Starting URL: https://rahulshettyacademy.com/AutomationPractice/

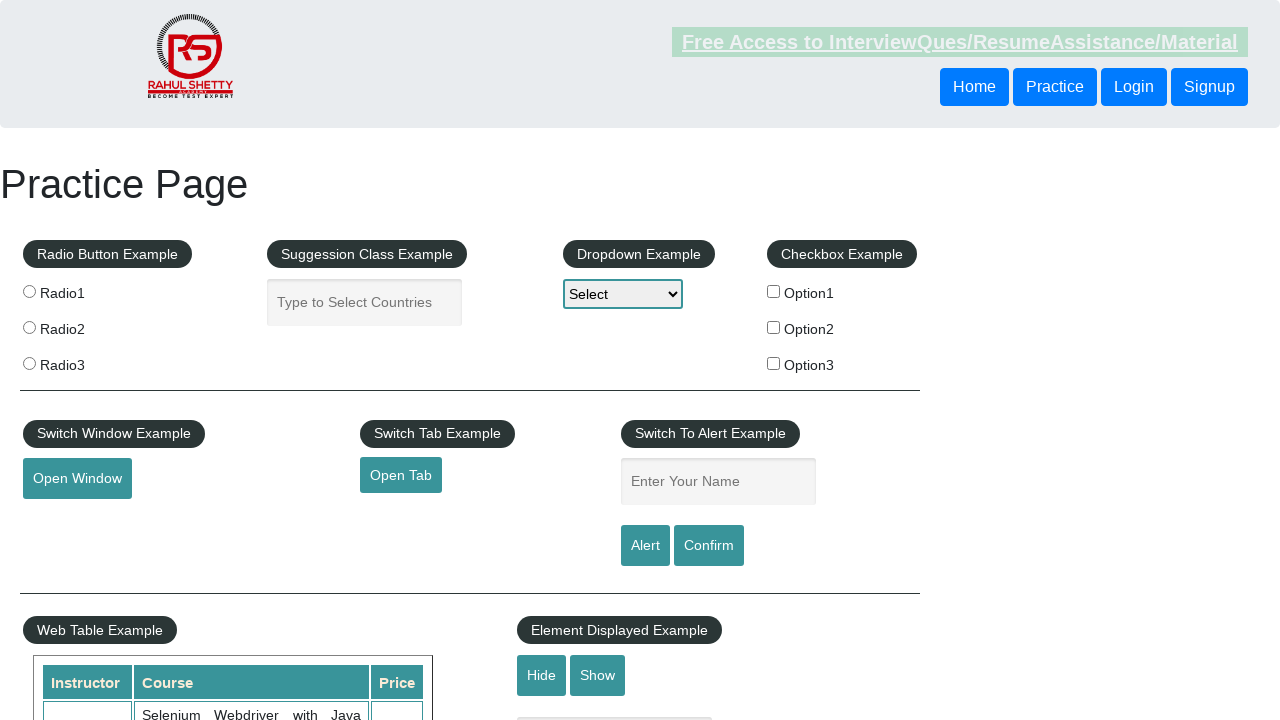

Clicked on autocomplete input field at (365, 302) on #autocomplete
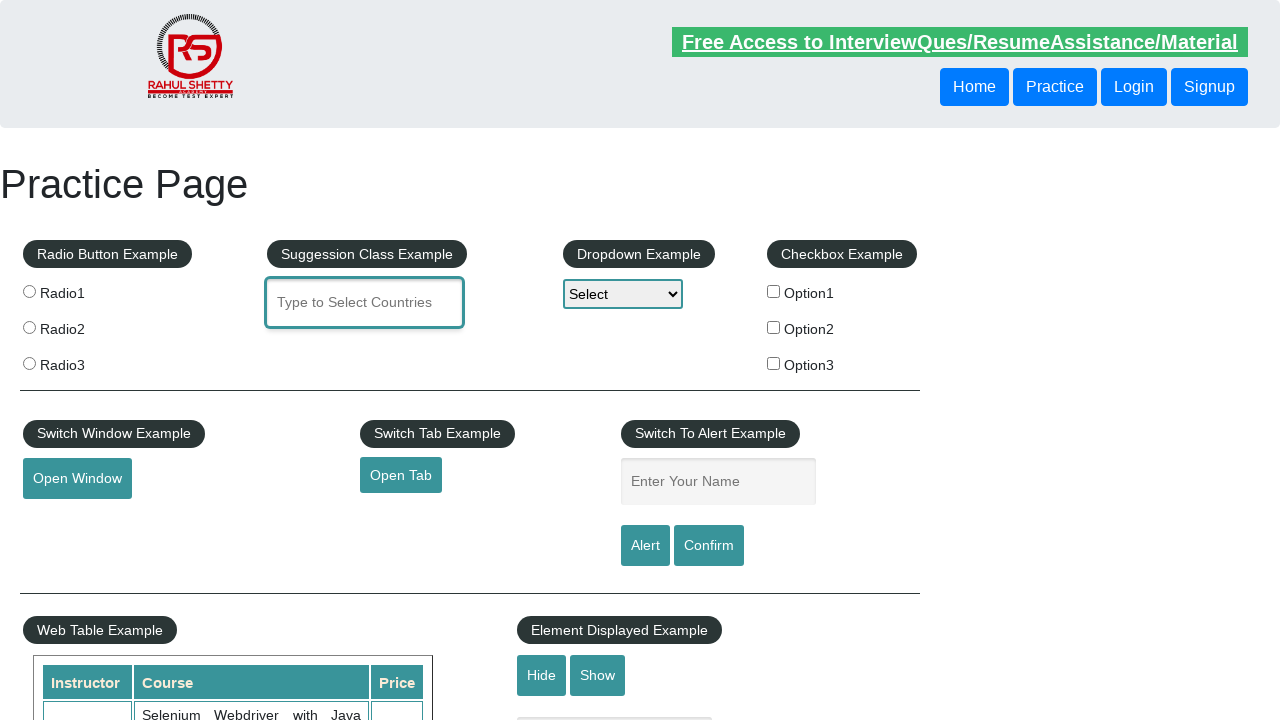

Typed 'united' into autocomplete field on #autocomplete
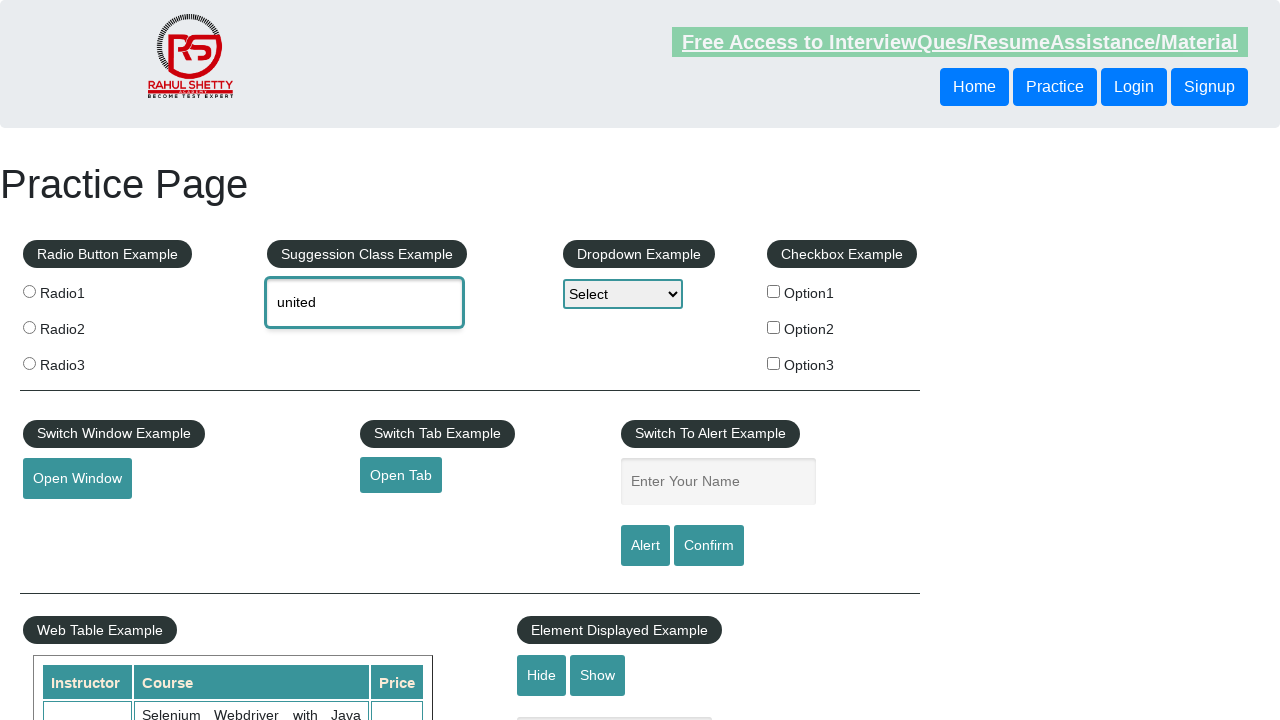

Pressed ArrowDown to navigate suggestion 1 on #autocomplete
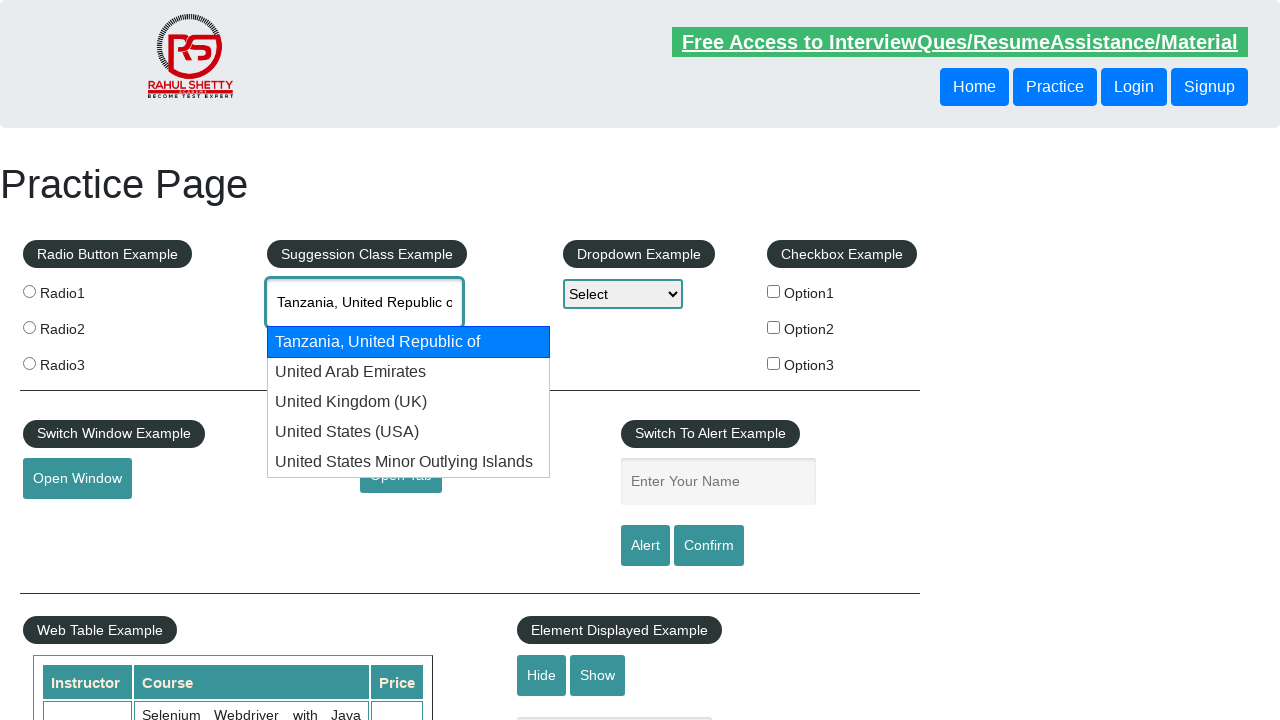

Pressed ArrowDown to navigate suggestion 2 on #autocomplete
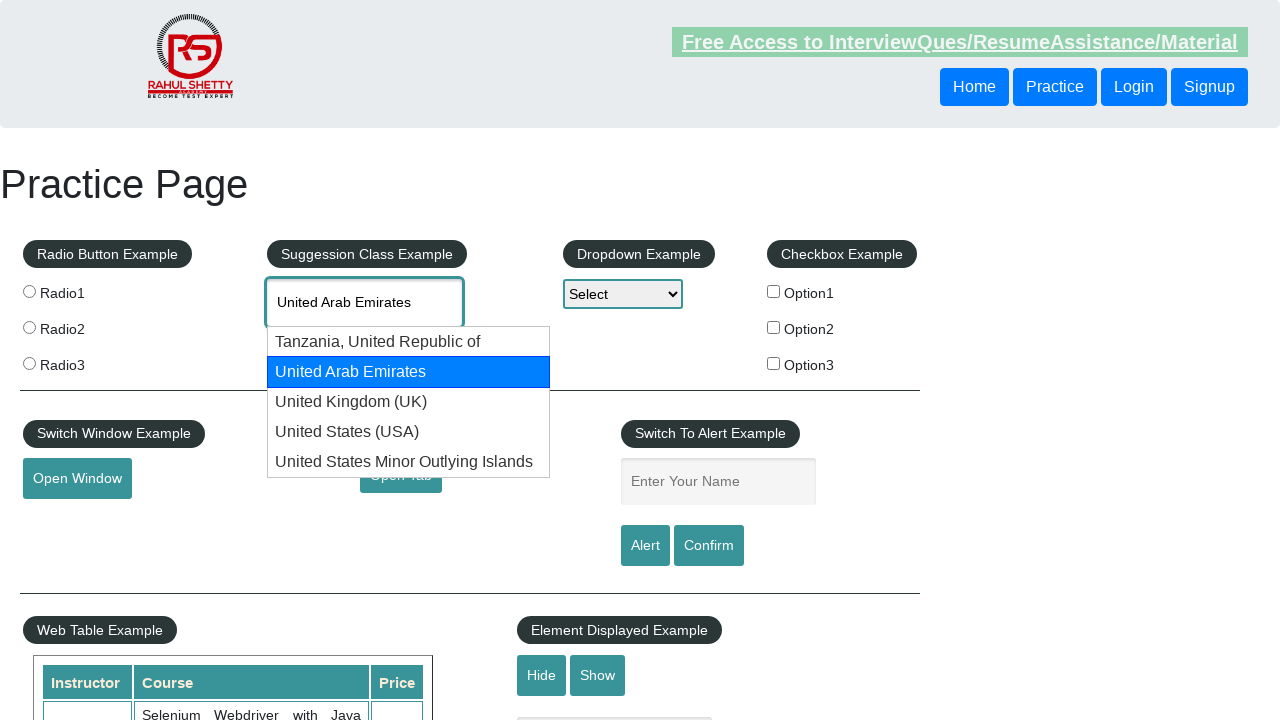

Pressed ArrowDown to navigate suggestion 3 on #autocomplete
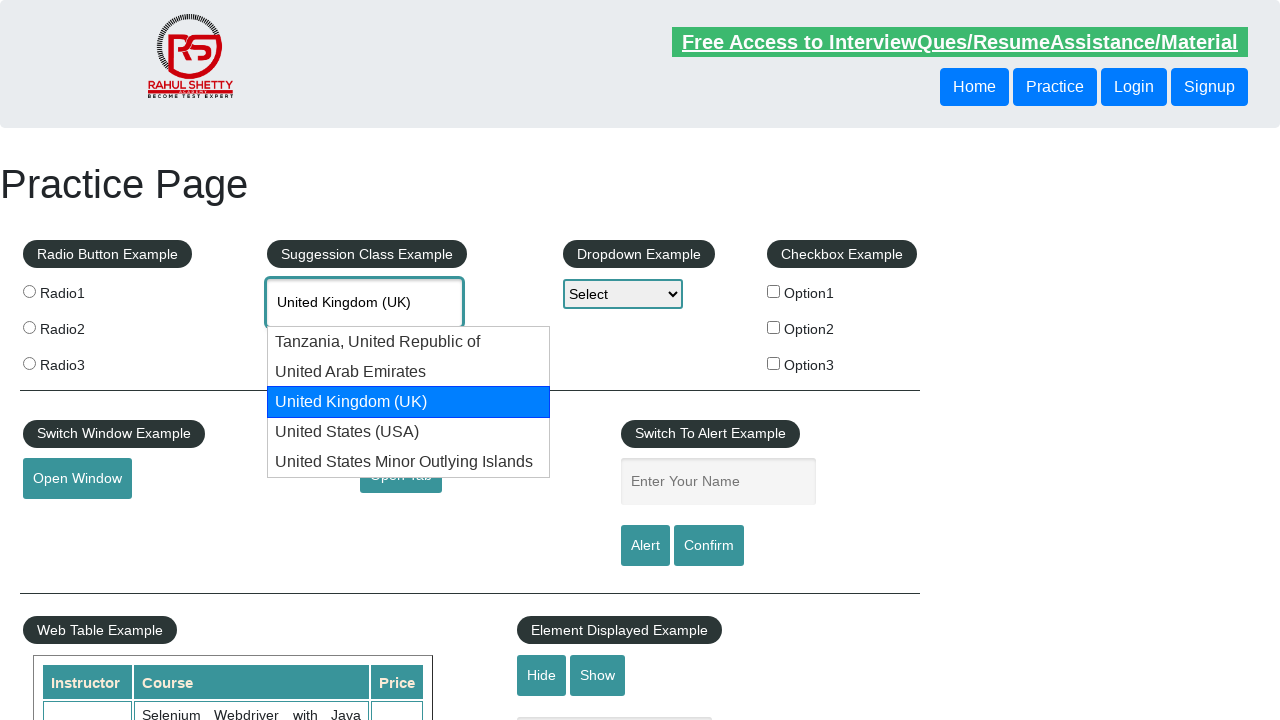

Pressed ArrowDown to navigate suggestion 4 on #autocomplete
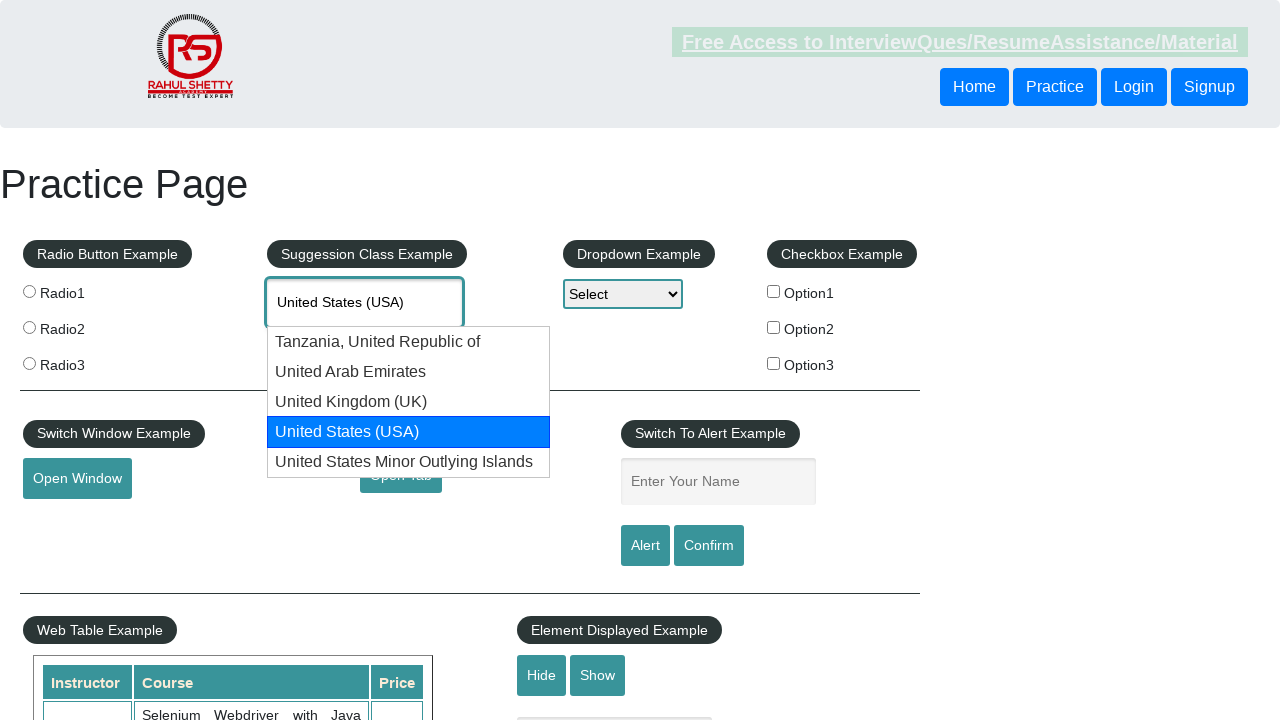

Pressed Enter to select the suggestion on #autocomplete
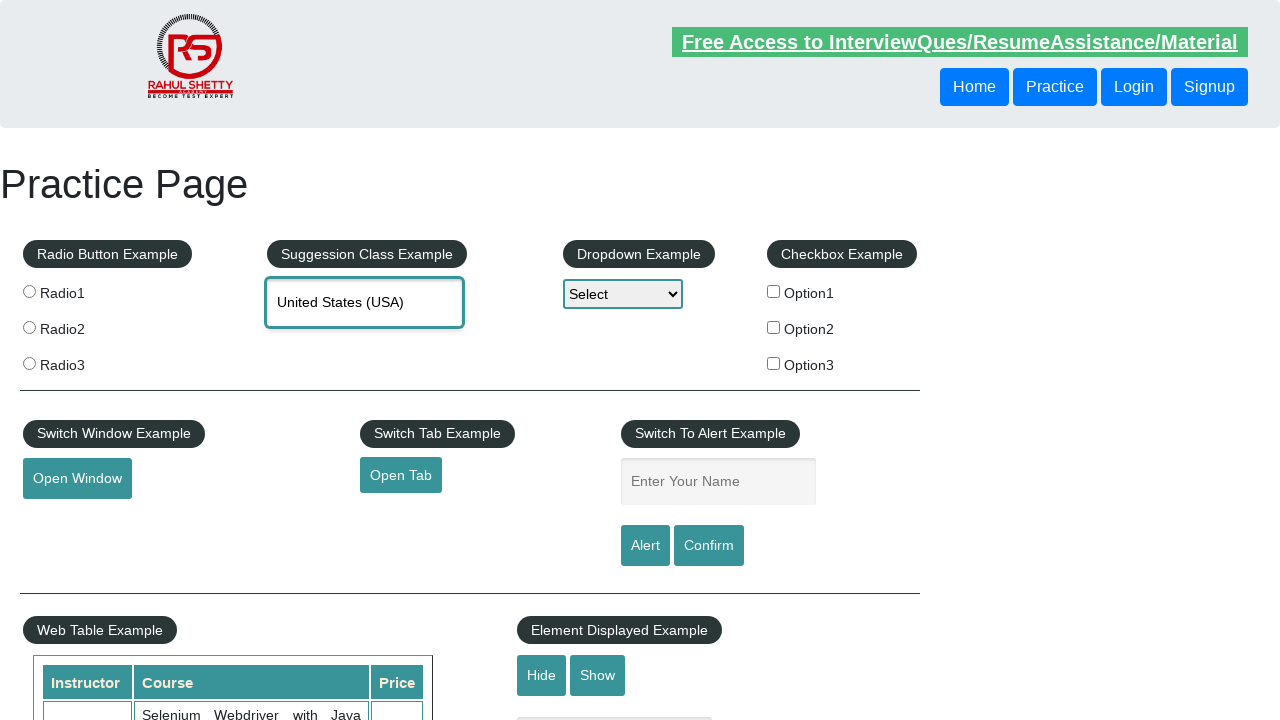

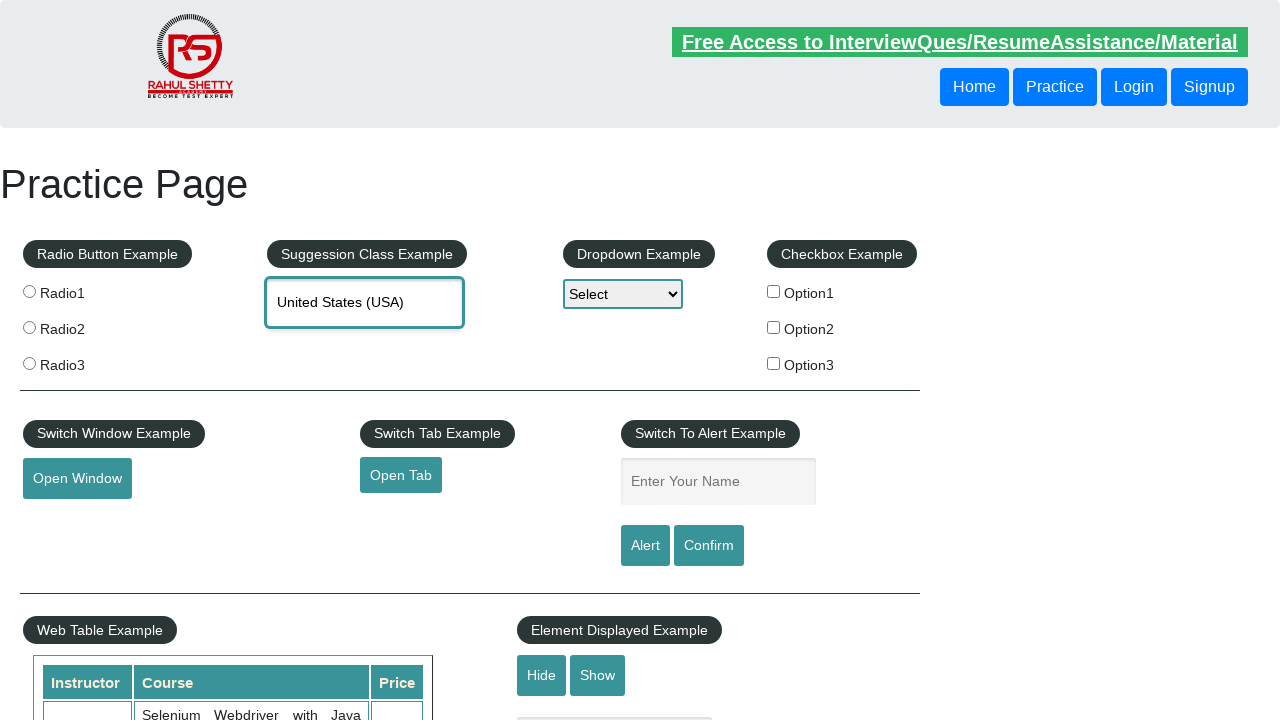